Tests radio button functionality by selecting the 'yes' option, then changing the selection to 'no'

Starting URL: https://cbarnc.github.io/Group3-repo-projects/

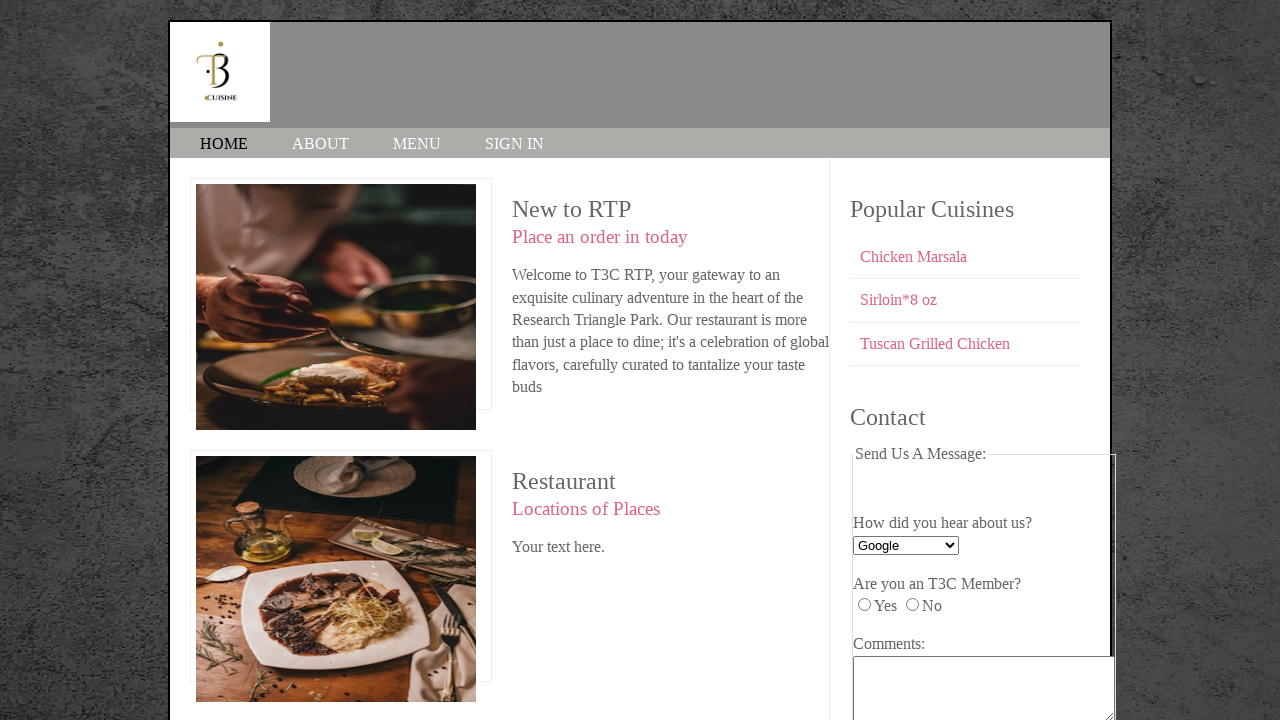

Clicked 'yes' radio button at (864, 605) on #yes
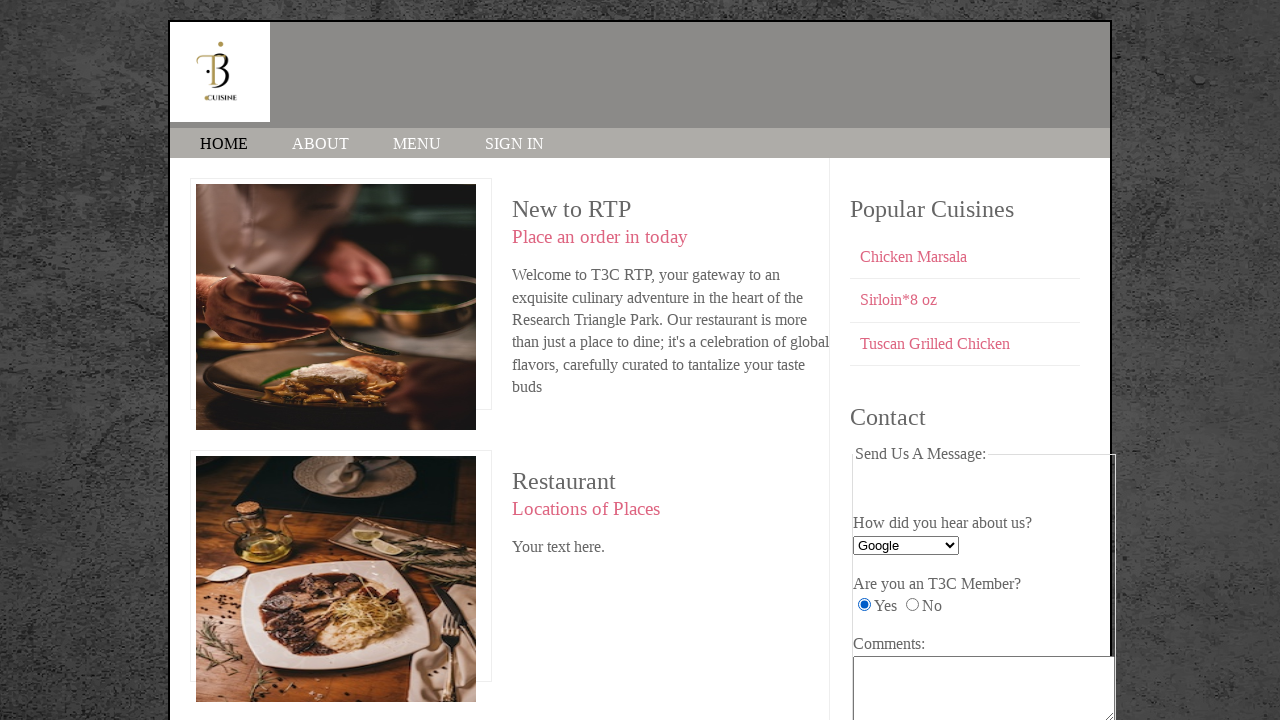

Waited 2 seconds for 'yes' selection to register
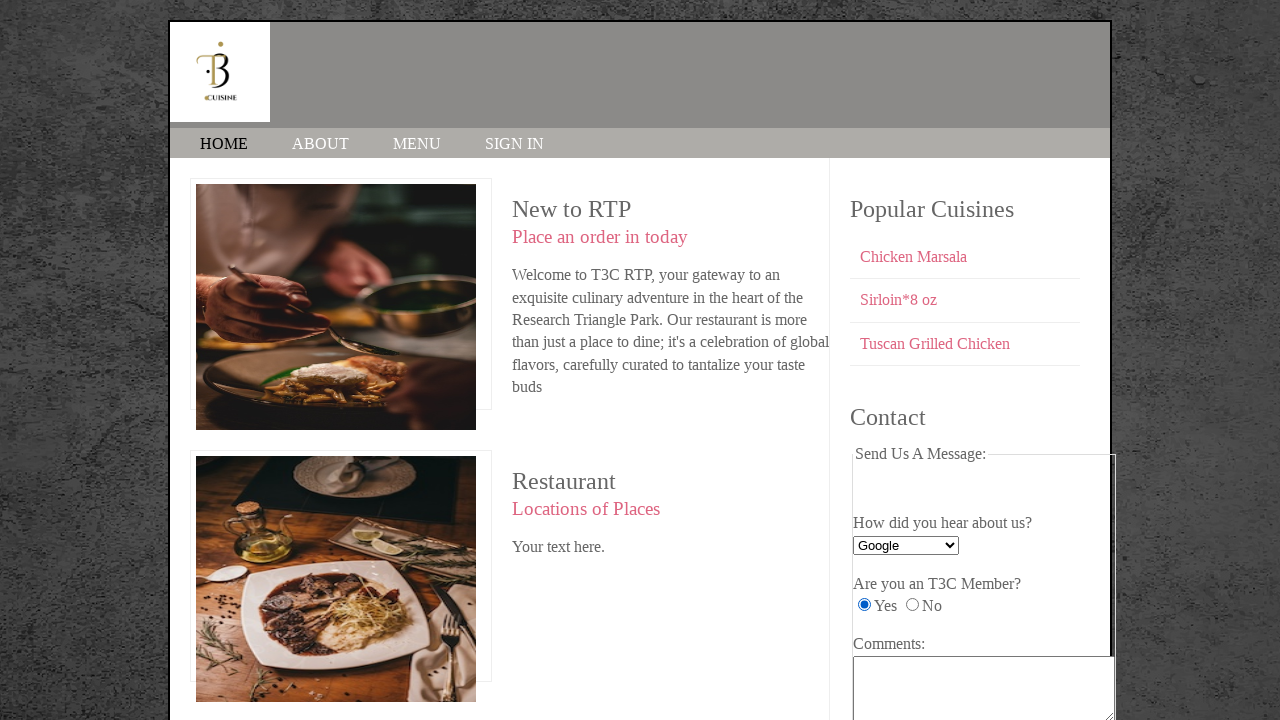

Clicked 'no' radio button to change selection at (912, 605) on #no
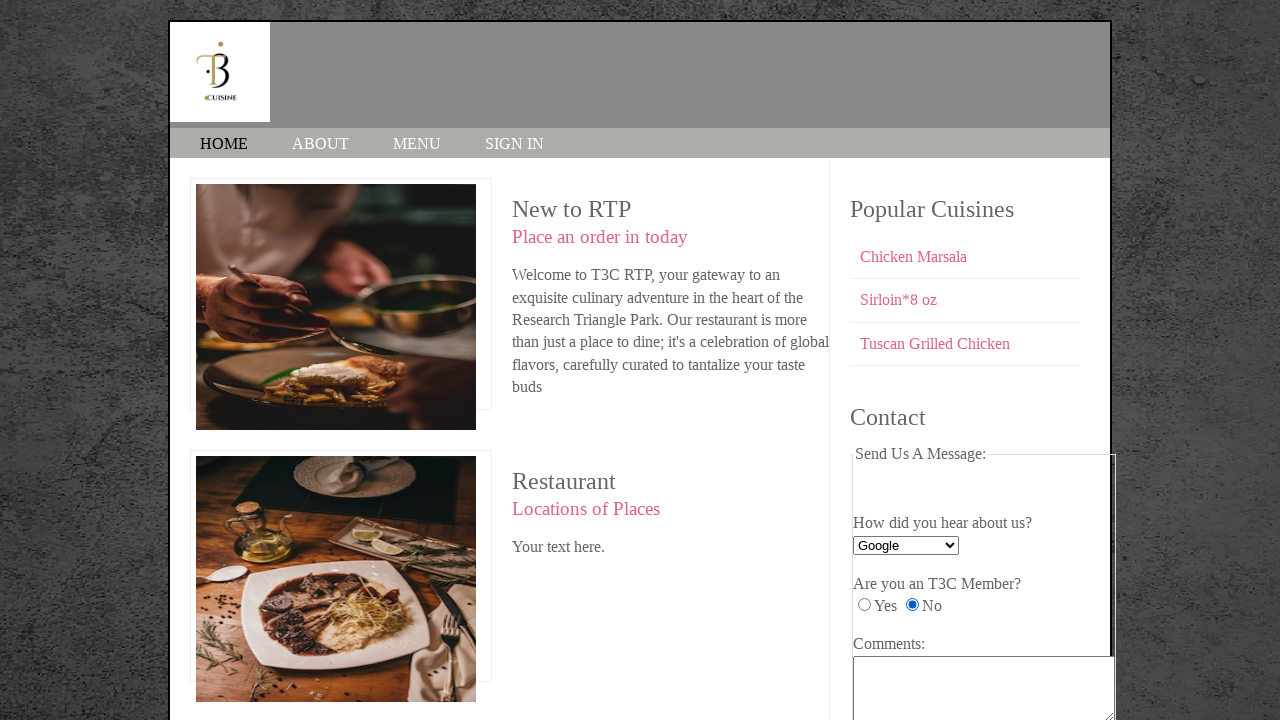

Waited 2 seconds for 'no' selection to register
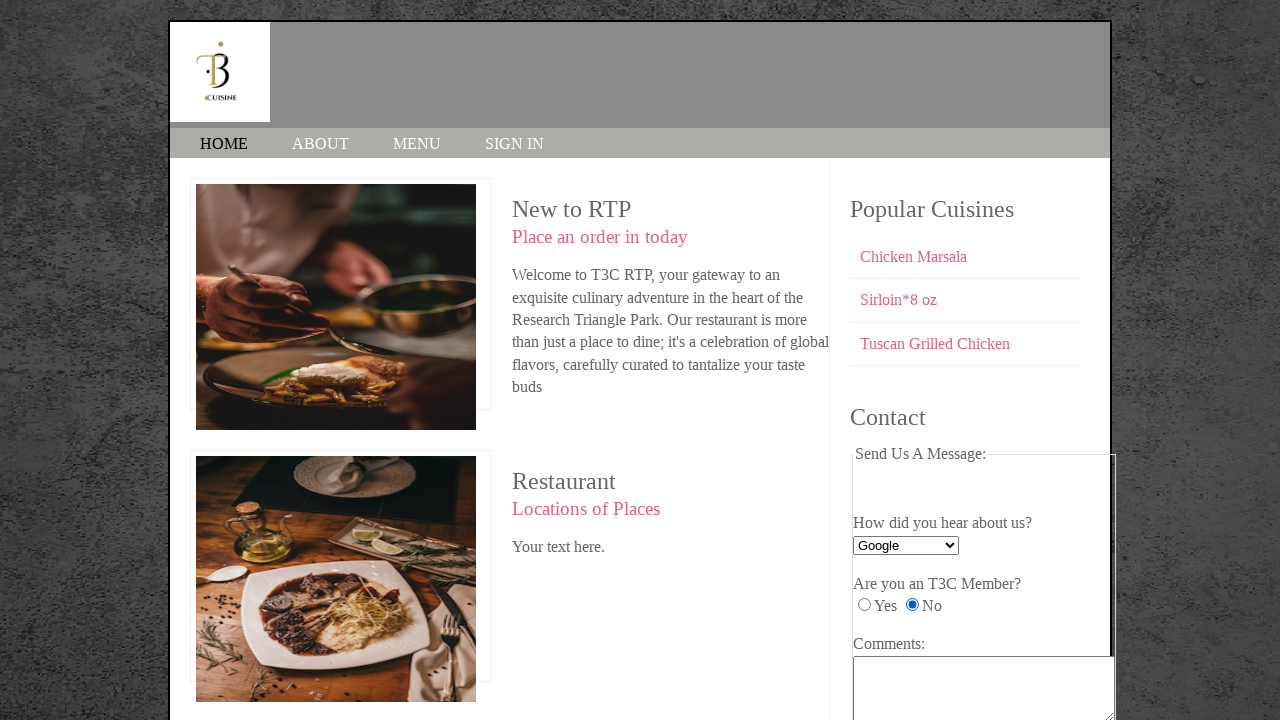

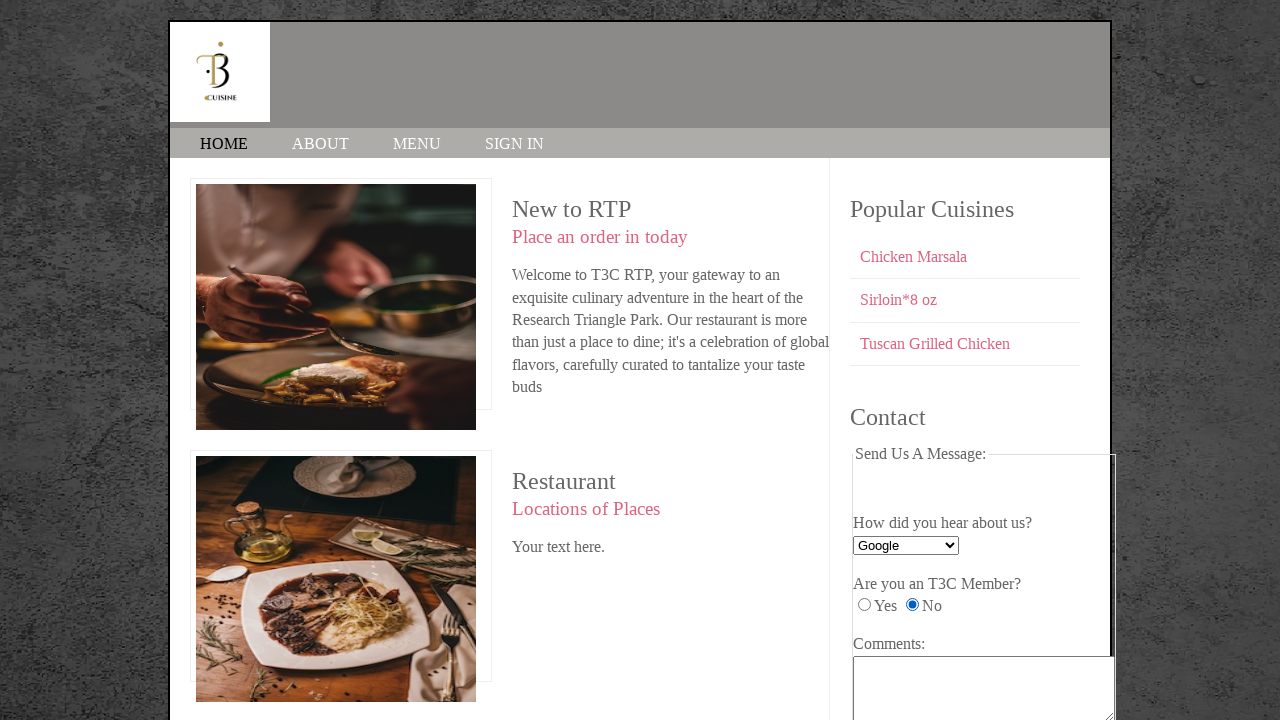